Tests search functionality by filling the search field with the name "Kim"

Starting URL: http://zero.webappsecurity.com/

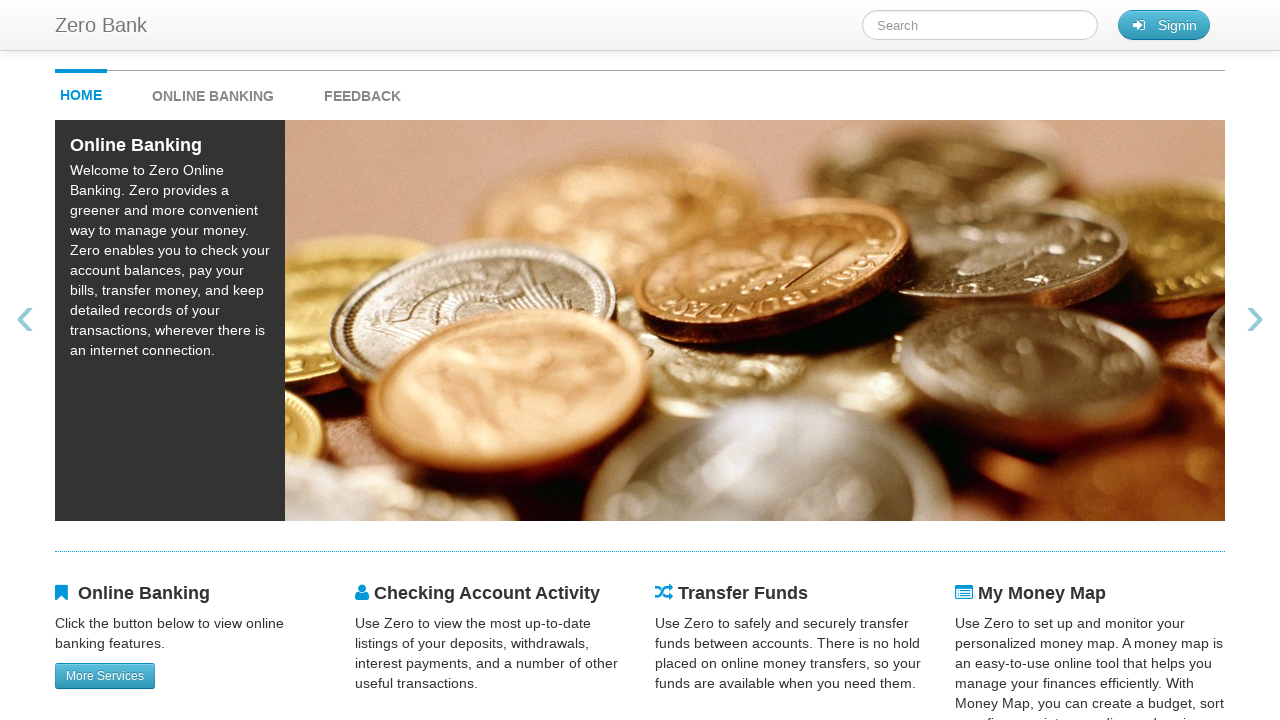

Filled search field with 'Kim' on #searchTerm
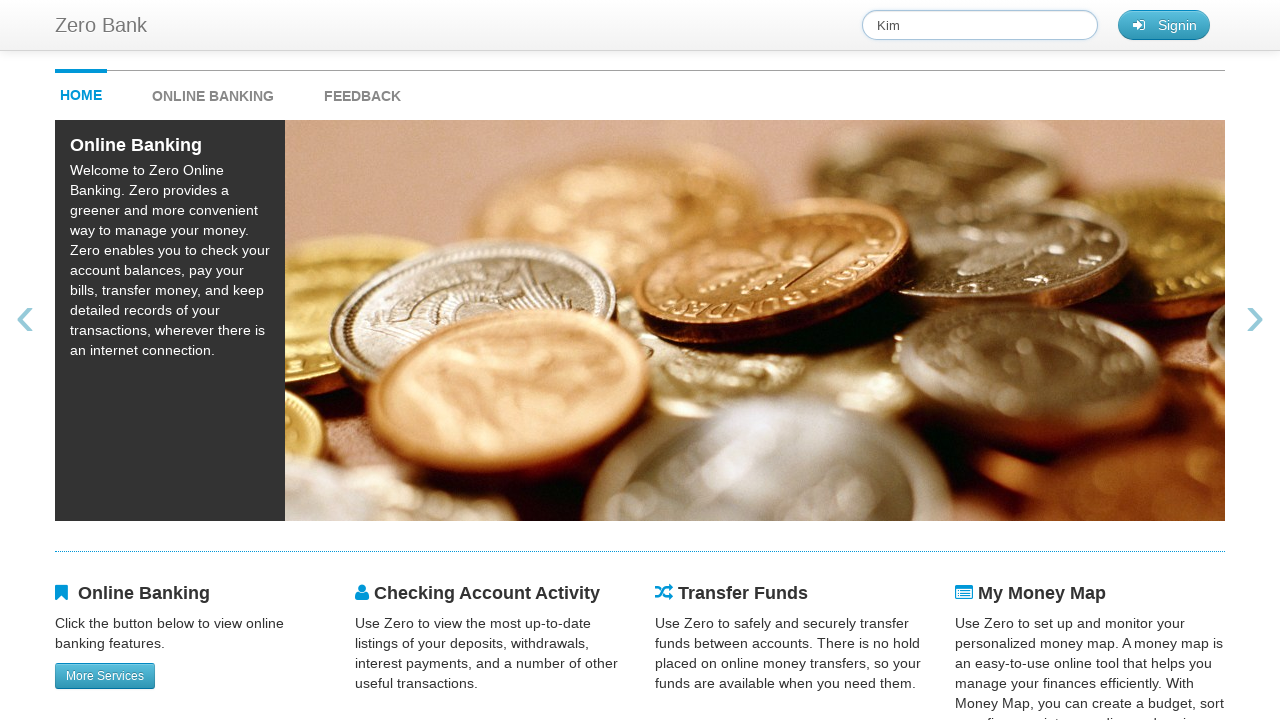

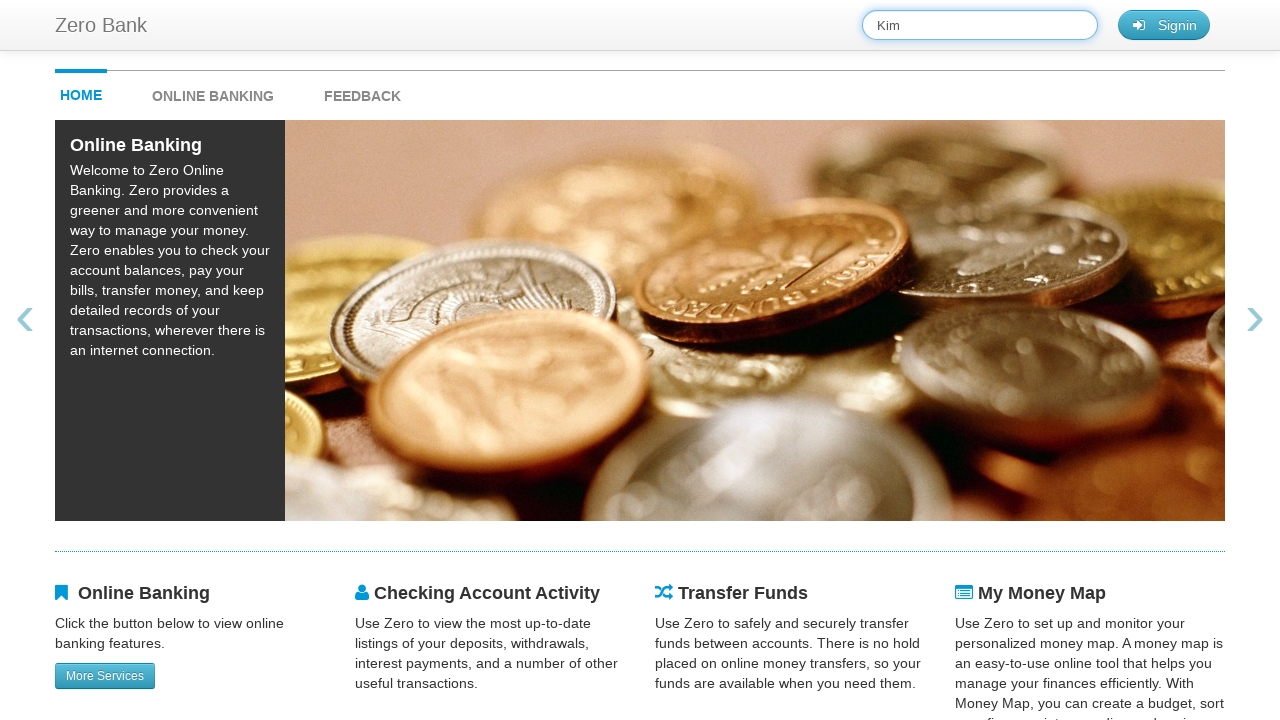